Tests calculator multiplication operation by entering two numbers, selecting the multiplication operator, and verifying the result

Starting URL: https://juliemr.github.io/protractor-demo/

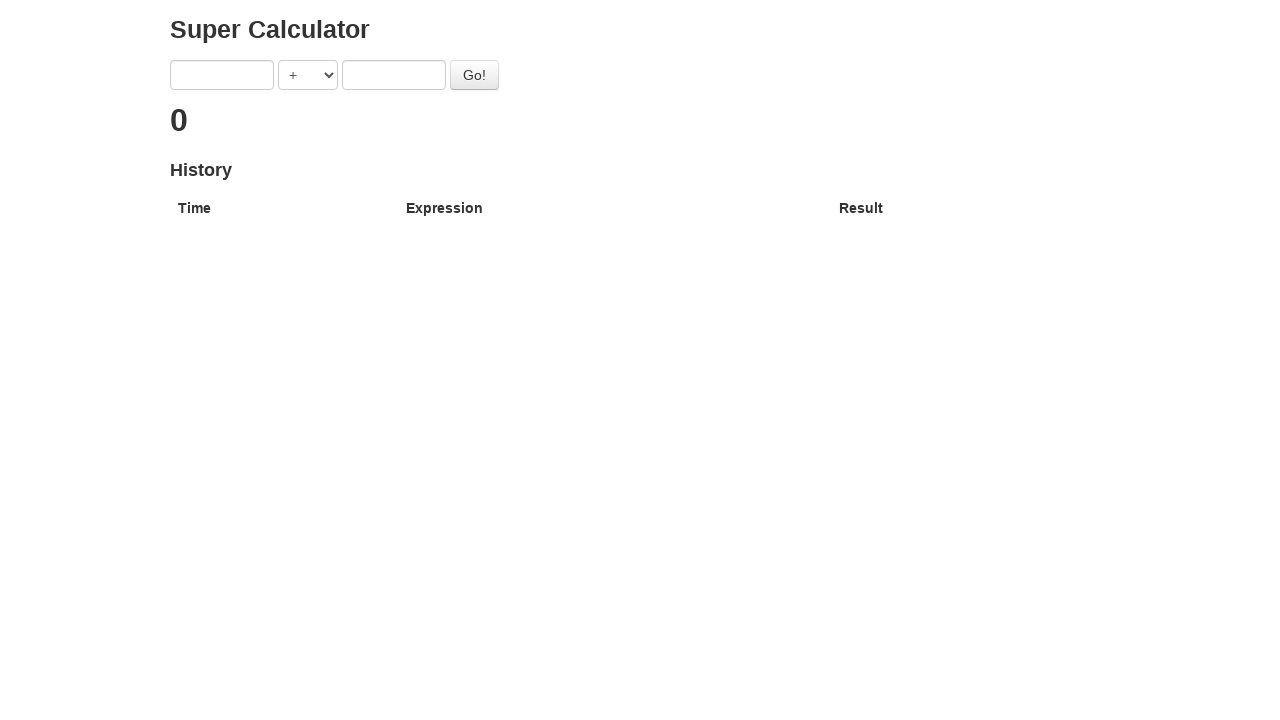

Cleared first input field on xpath=/html/body/div/div/form/input[1]
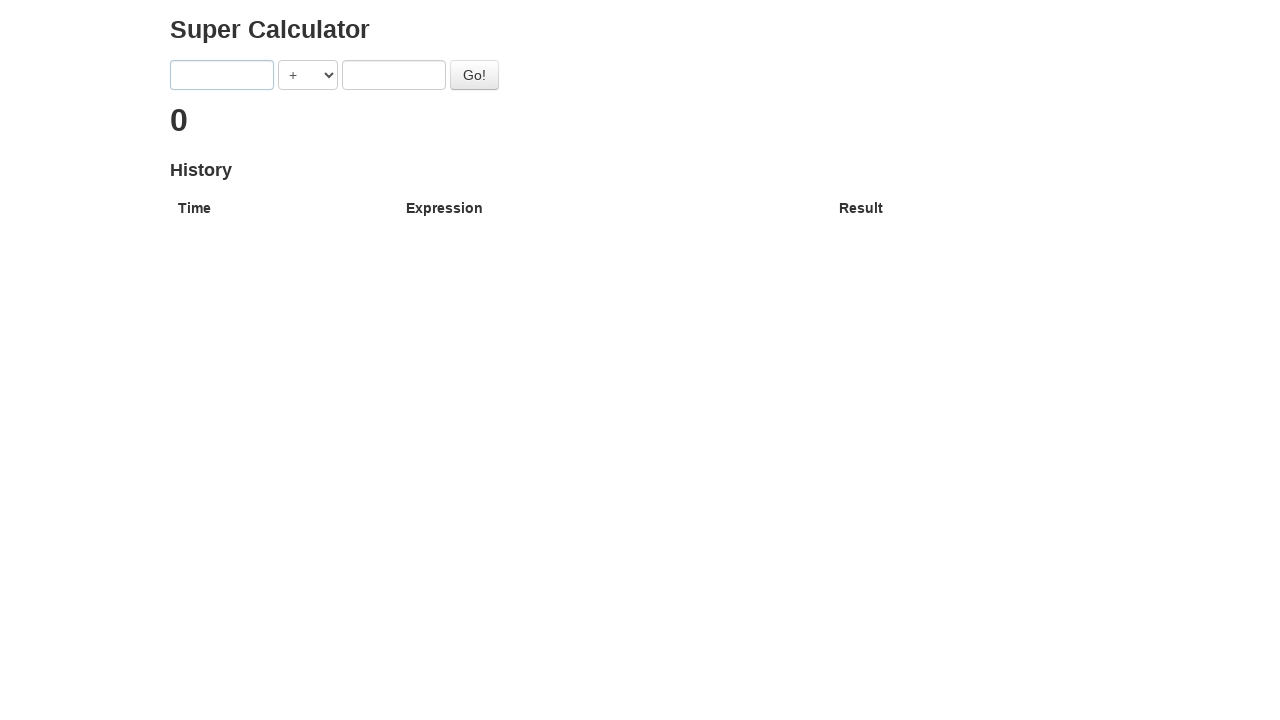

Entered first number 3 on xpath=/html/body/div/div/form/input[1]
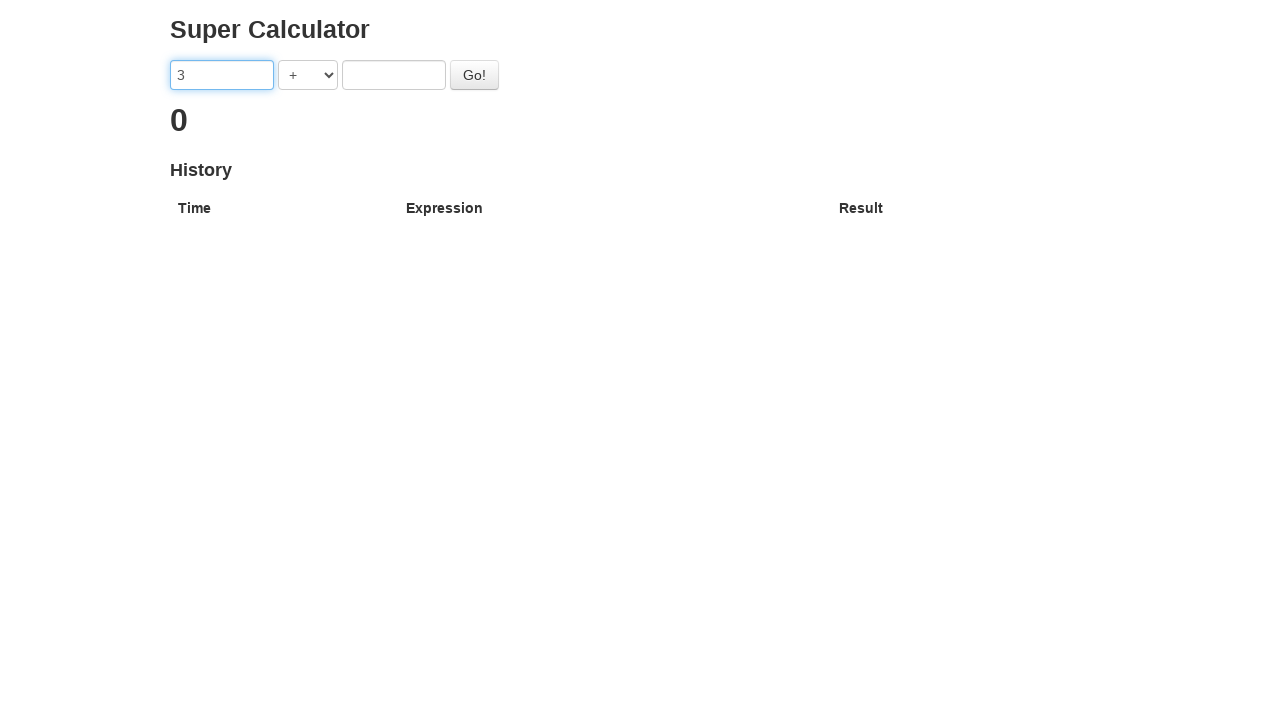

Selected multiplication operator (*) on xpath=/html/body/div/div/form/select
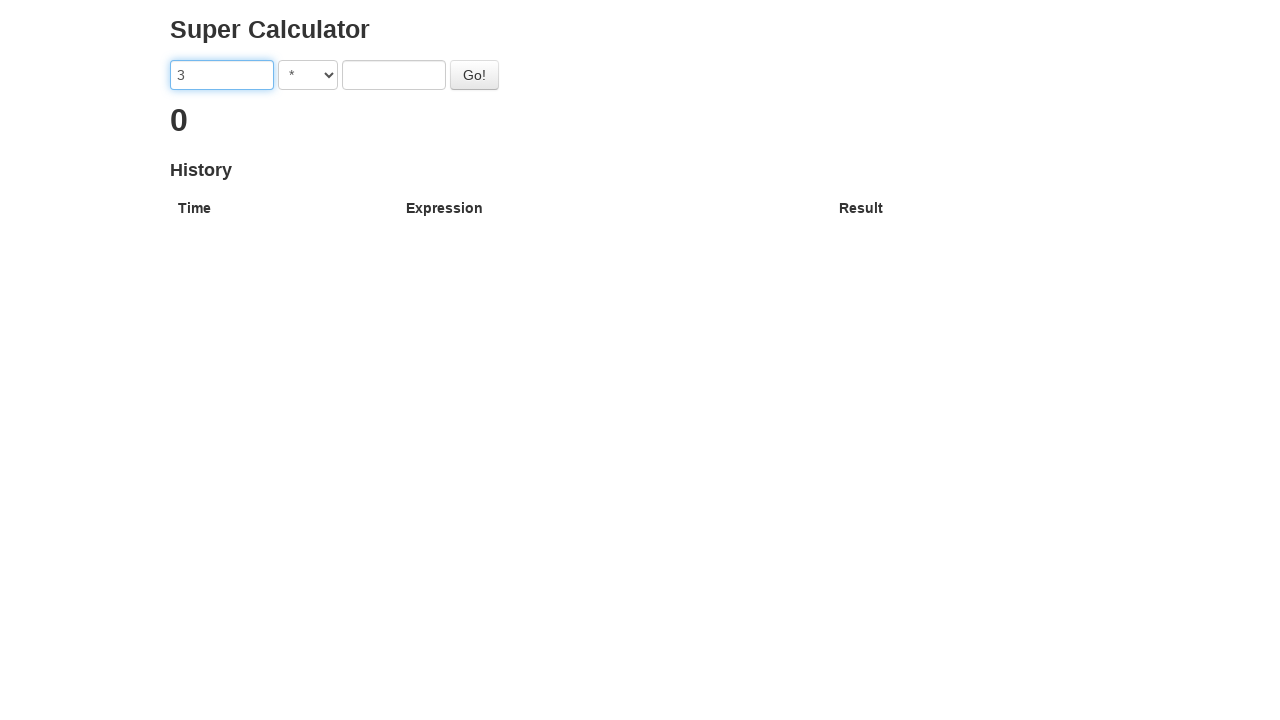

Cleared second input field on xpath=/html/body/div/div/form/input[2]
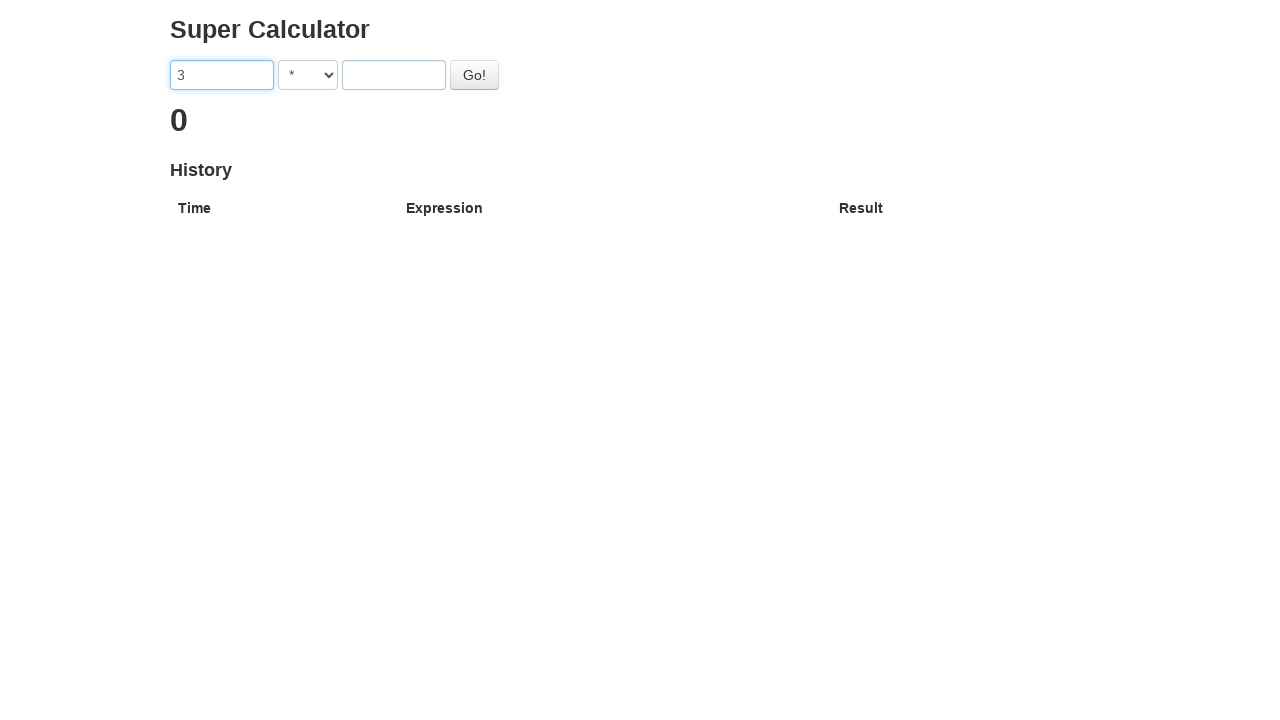

Entered second number 3 on xpath=/html/body/div/div/form/input[2]
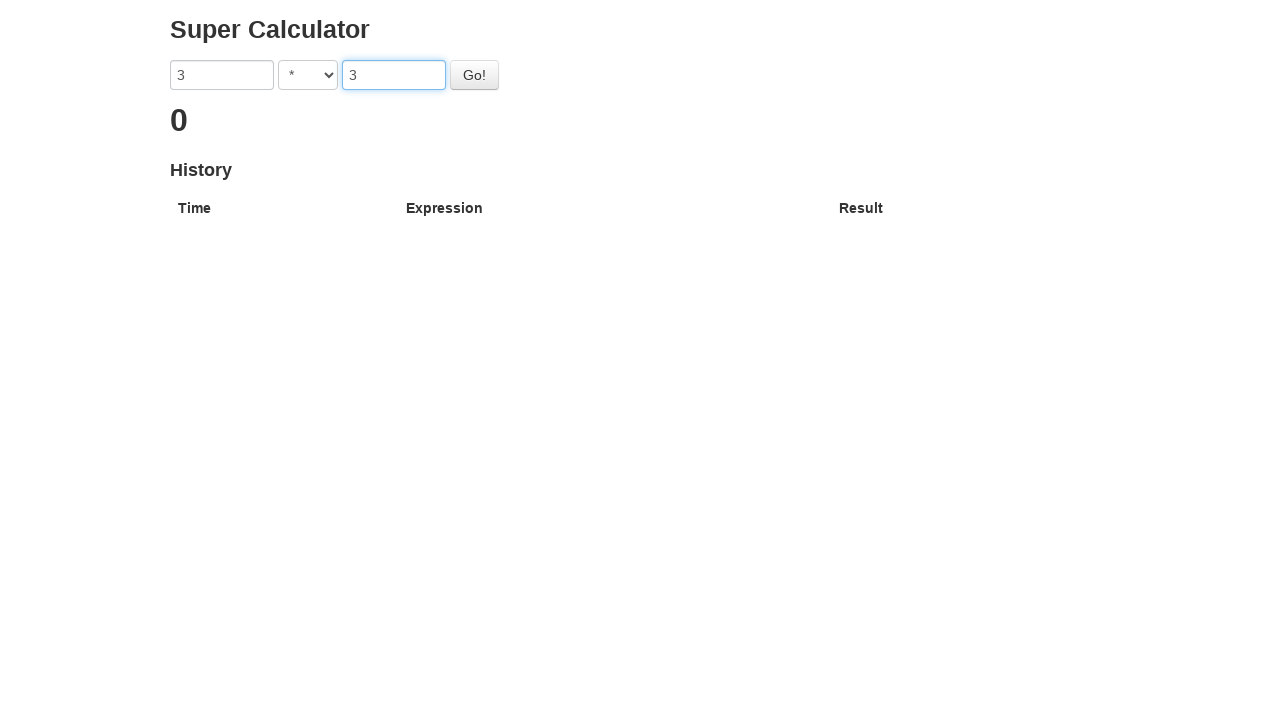

Clicked calculate button at (474, 75) on #gobutton
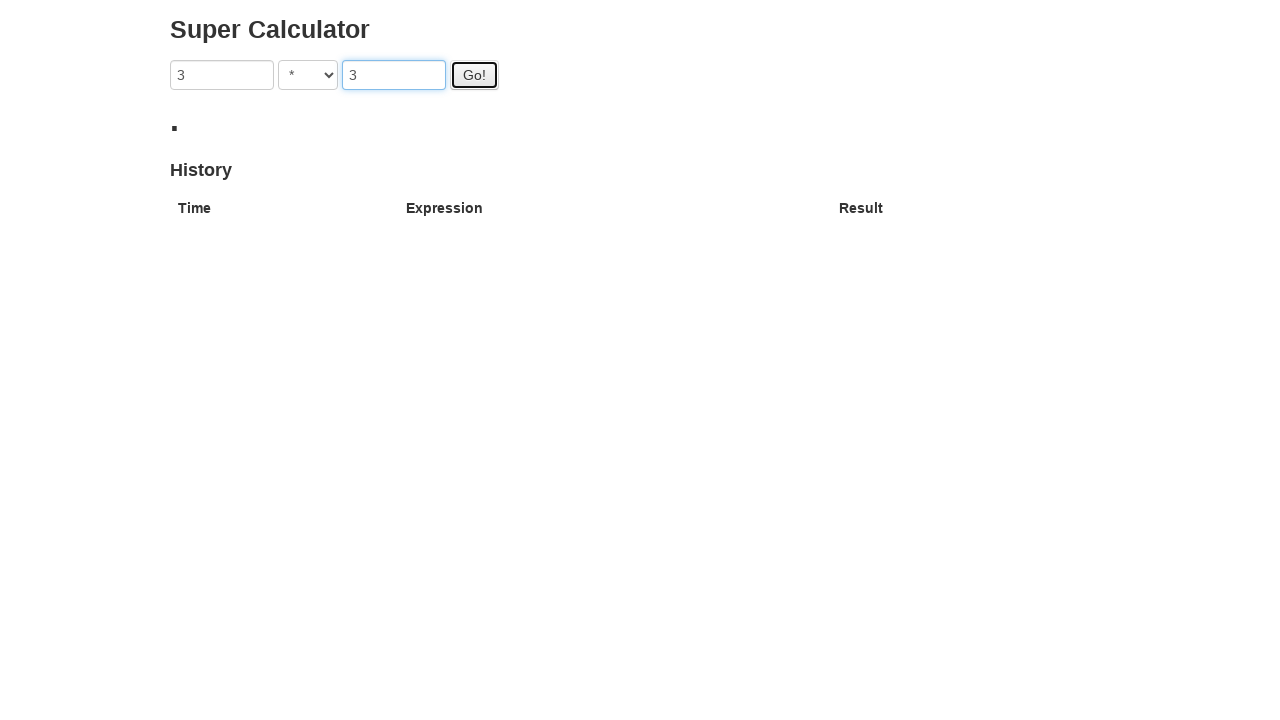

Waited 2000ms for result to appear
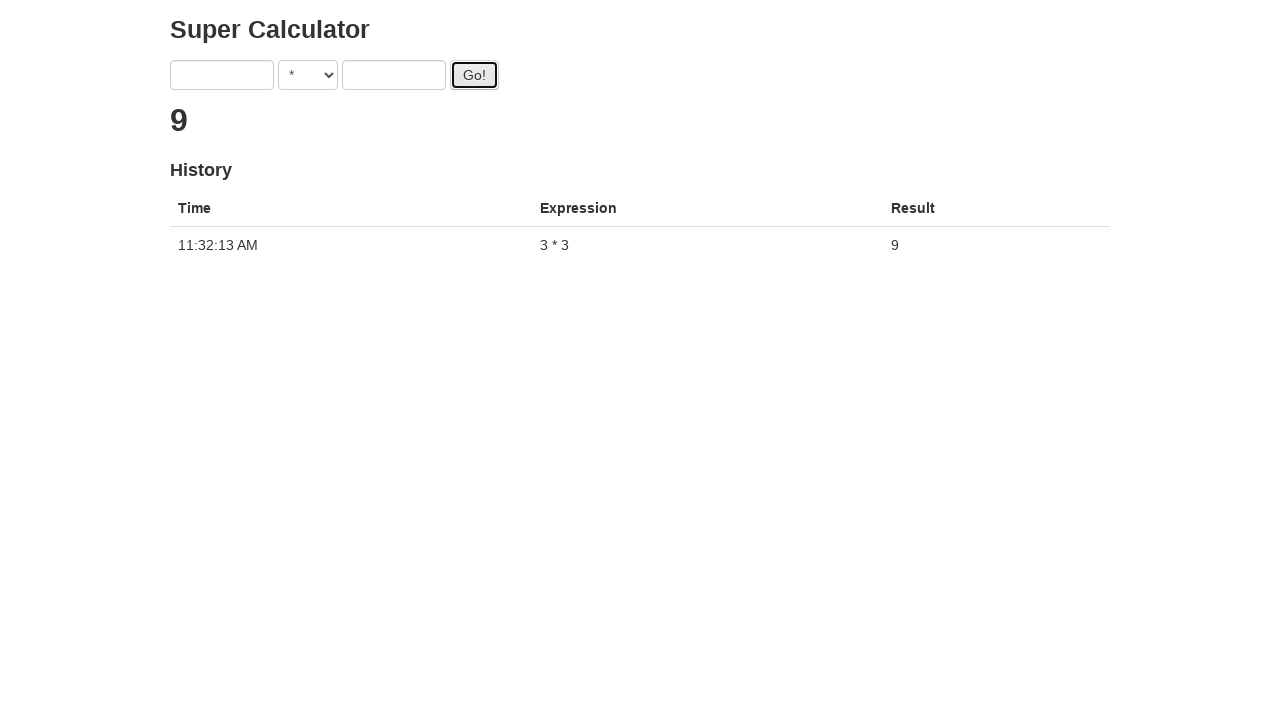

Retrieved result text: 9
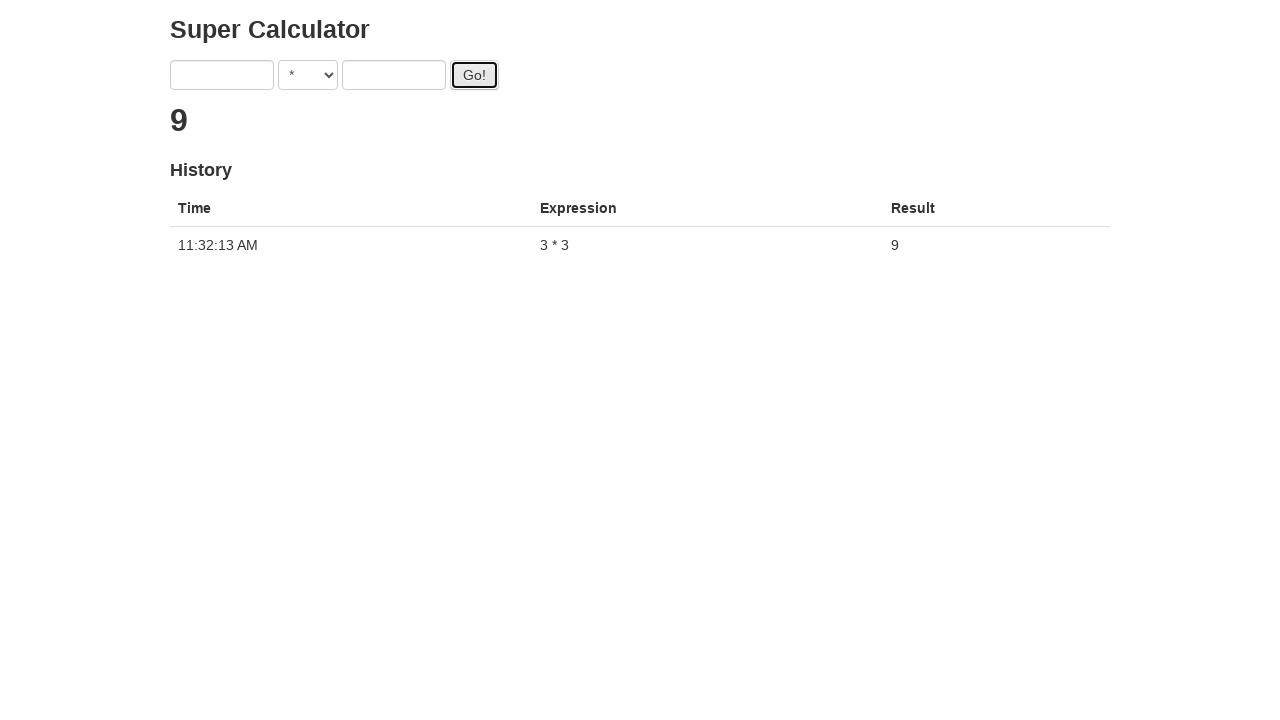

Verified multiplication result equals 9
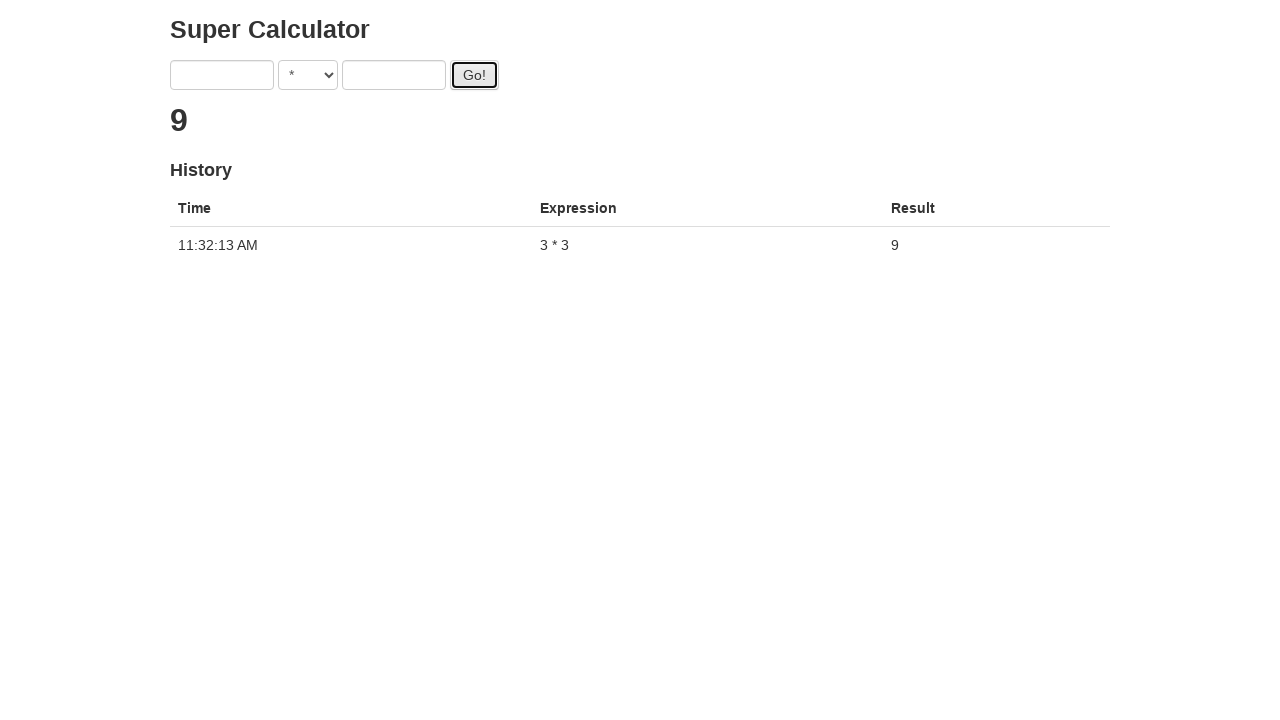

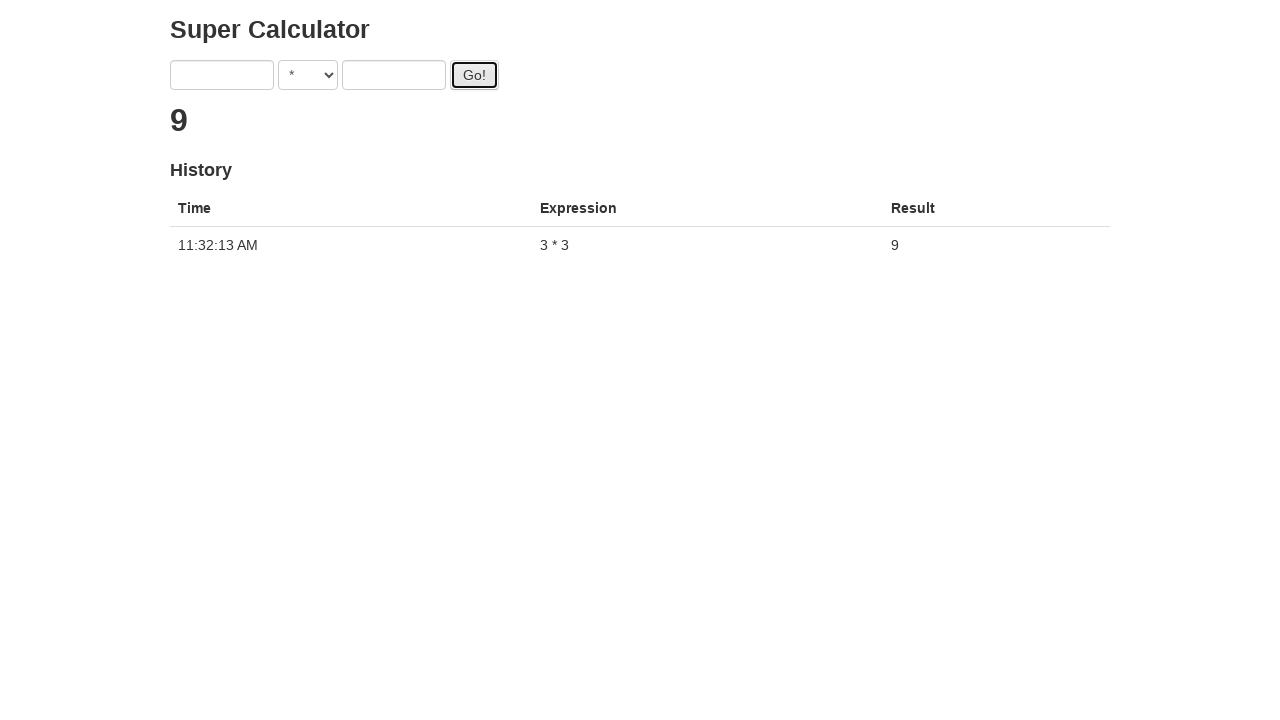